Demonstrates XPath locators by filling a form input field with different values using both absolute and relative XPath selectors, then clearing the field between entries

Starting URL: https://www.mycontactform.com

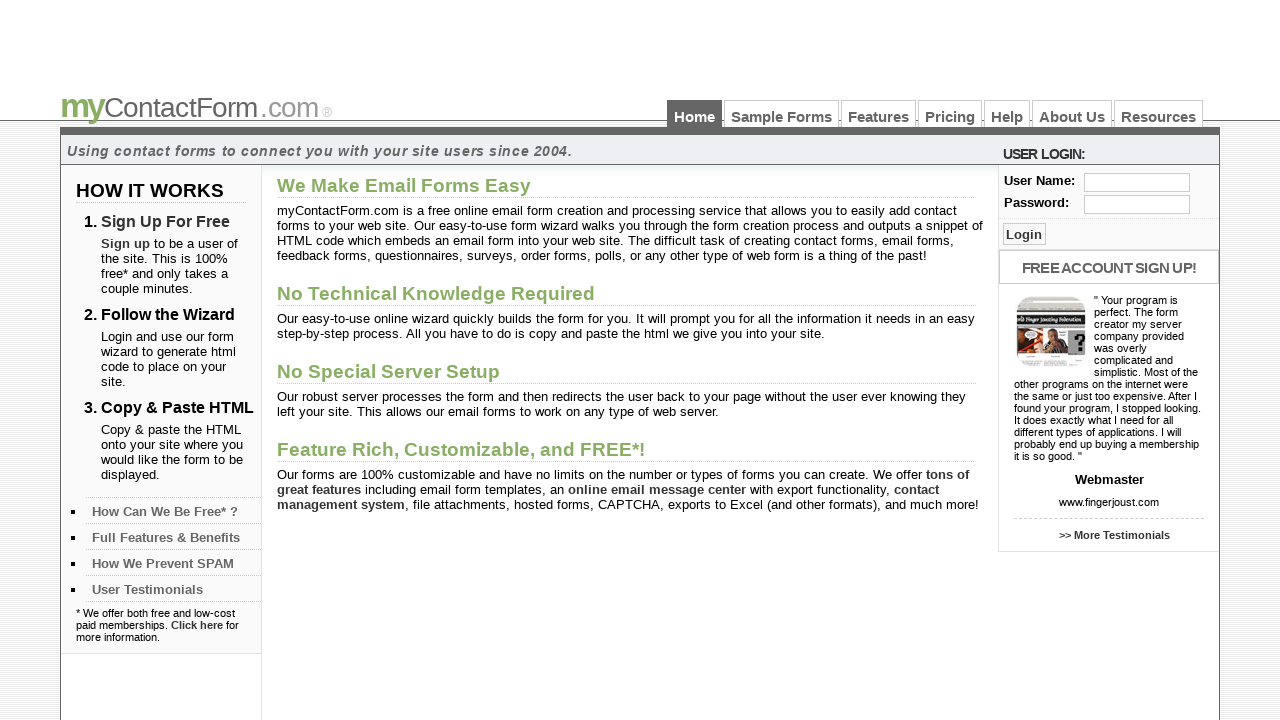

Filled form input field with 'Kalyani' using absolute XPath selector on xpath=/html/body/div[3]/div[2]/div/form/fieldset/div/input
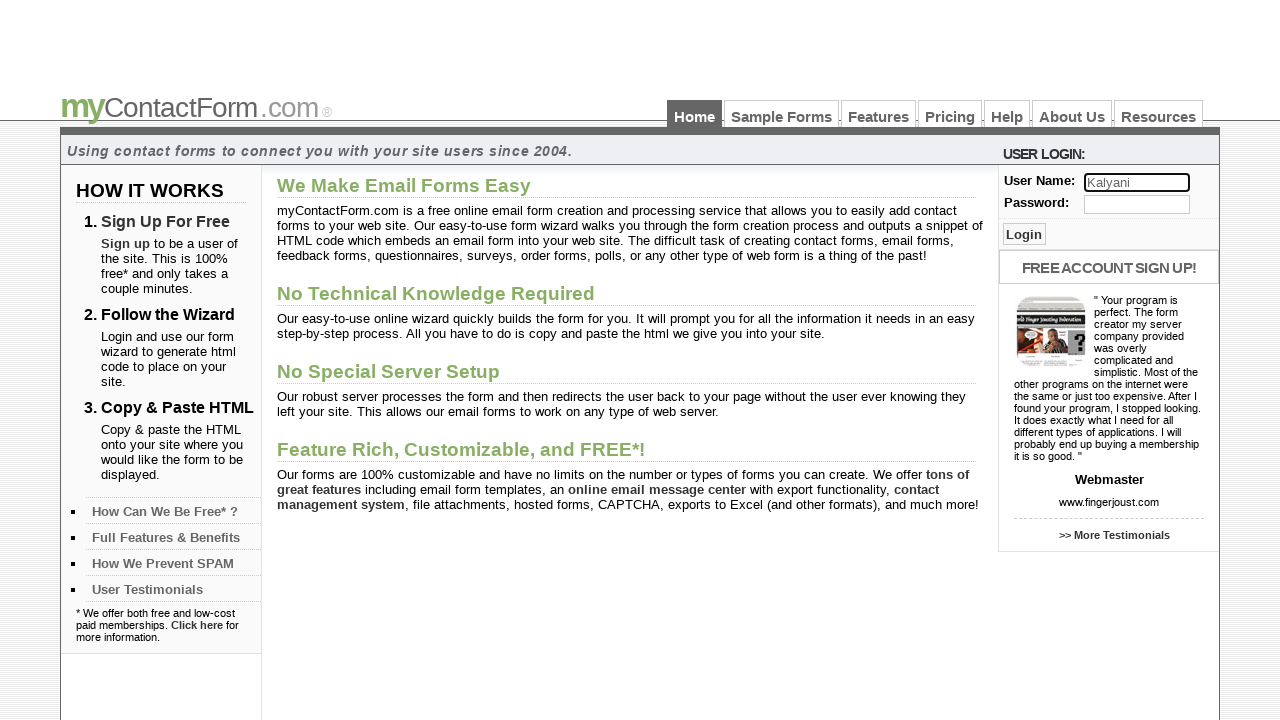

Cleared form input field using absolute XPath selector on xpath=/html/body/div[3]/div[2]/div/form/fieldset/div/input
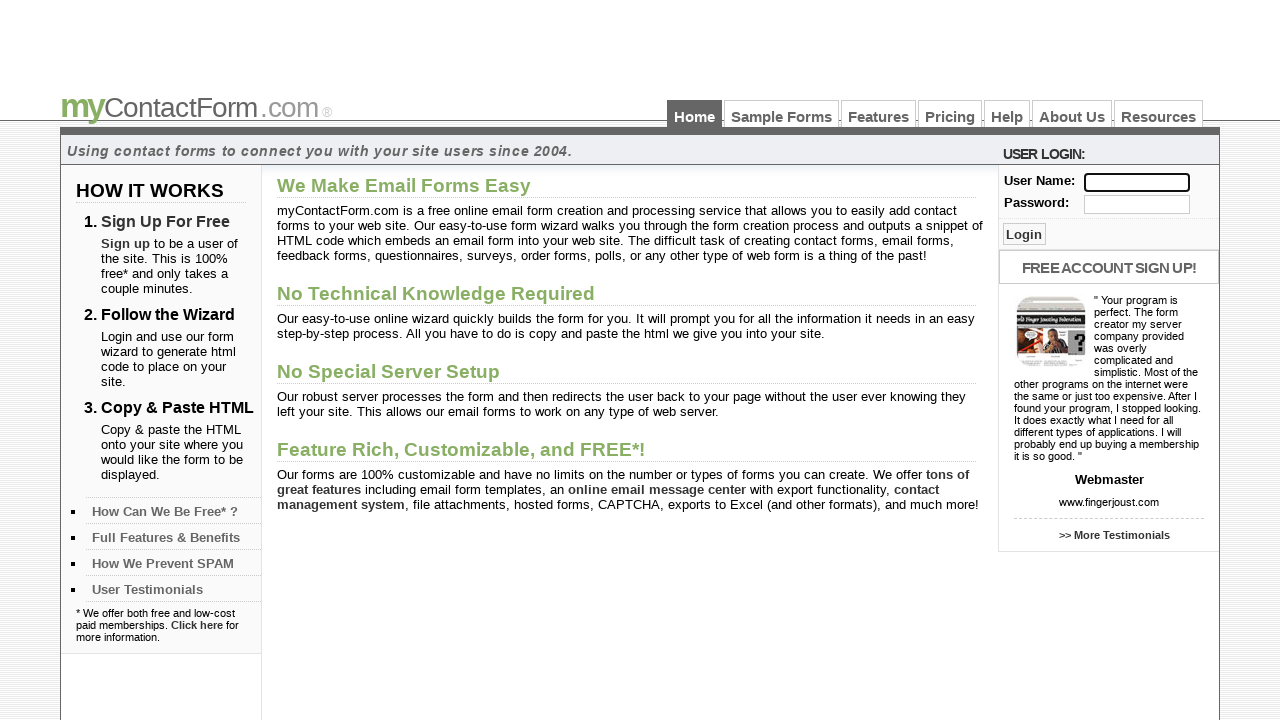

Filled form input field with 'Sampath' using relative XPath selector on xpath=//div/form/fieldset/div/input
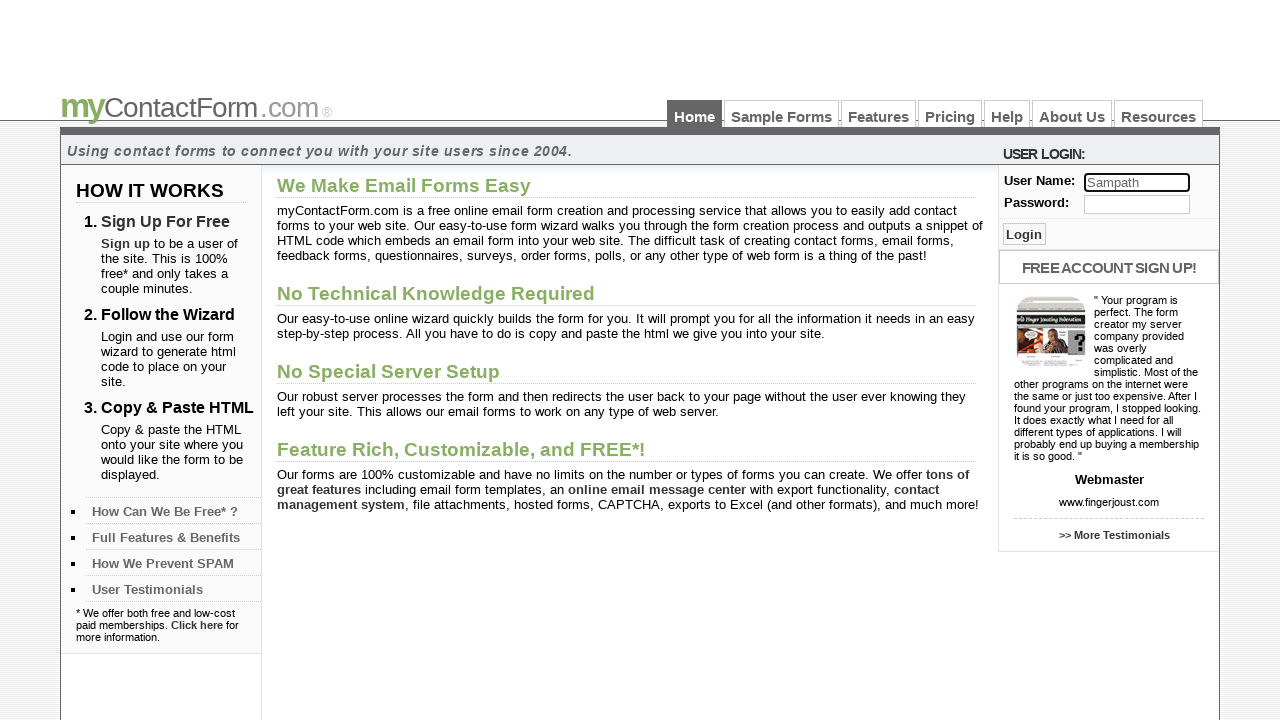

Cleared form input field using relative XPath selector on xpath=//div/form/fieldset/div/input
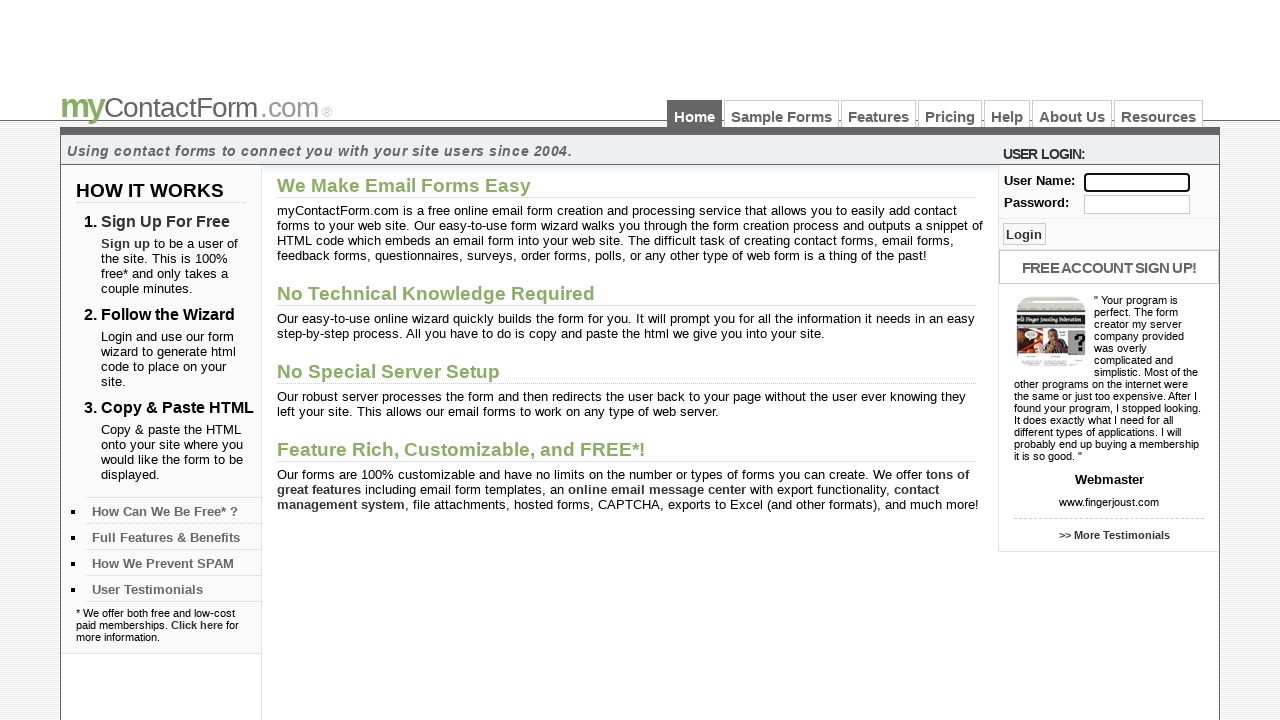

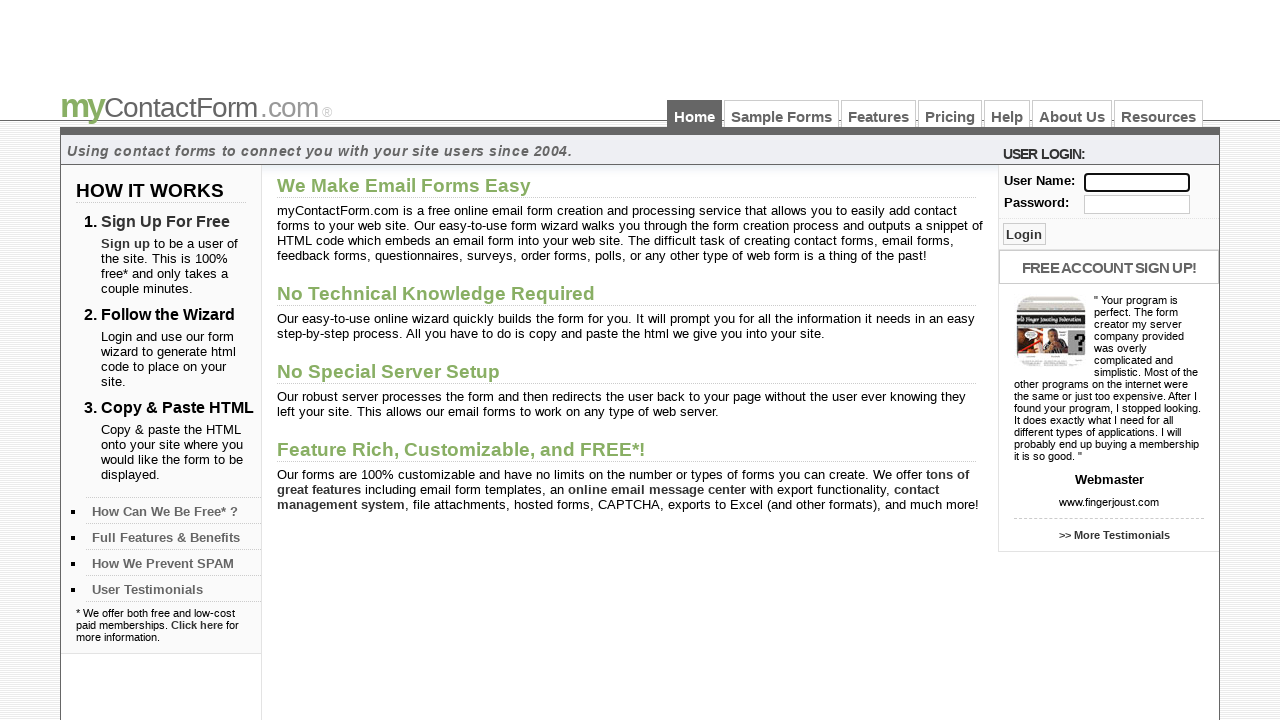